Tests dropdown selection by selecting an option and verifying it is properly selected

Starting URL: https://www.rahulshettyacademy.com/AutomationPractice/

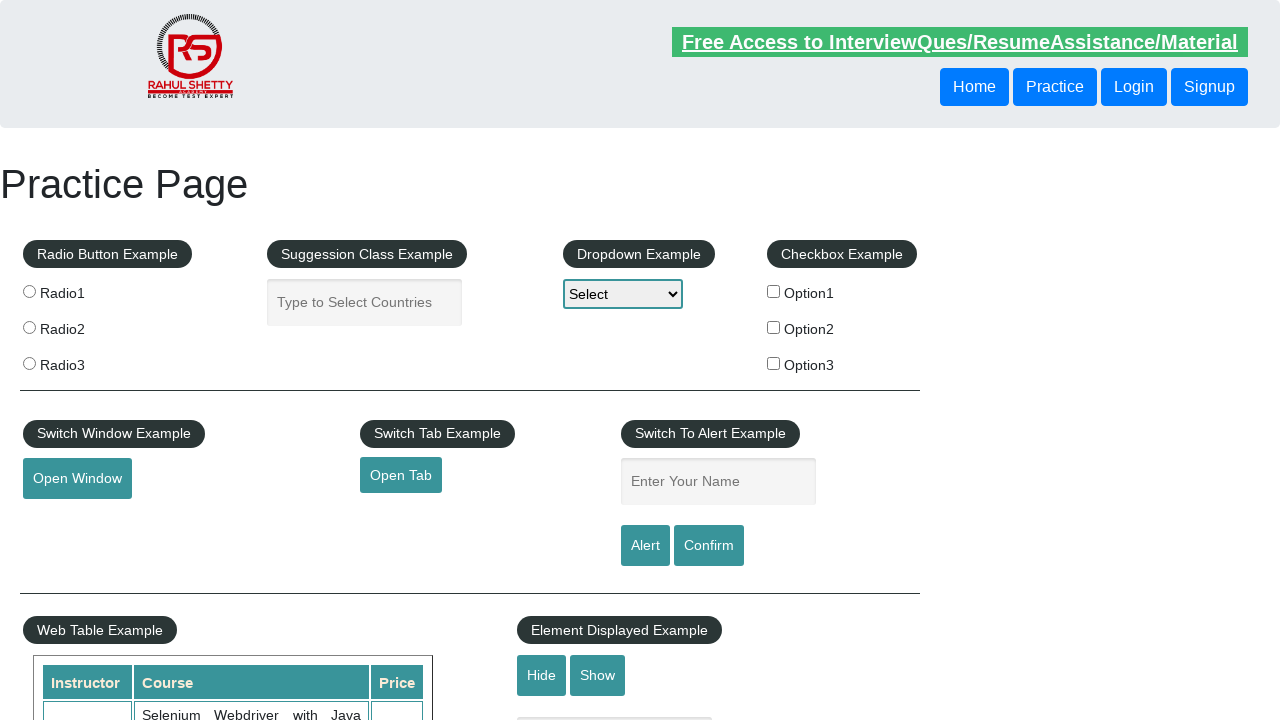

Selected 'Option2' from dropdown on #dropdown-class-example
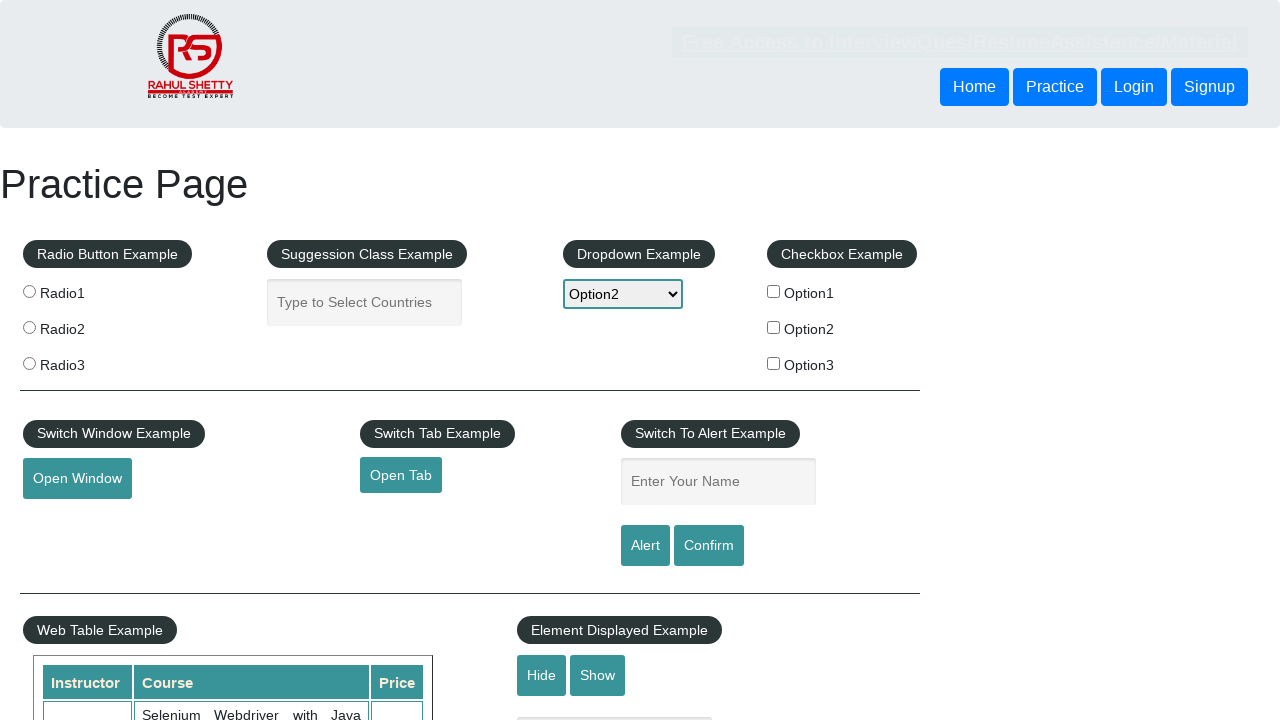

Retrieved dropdown value to verify selection
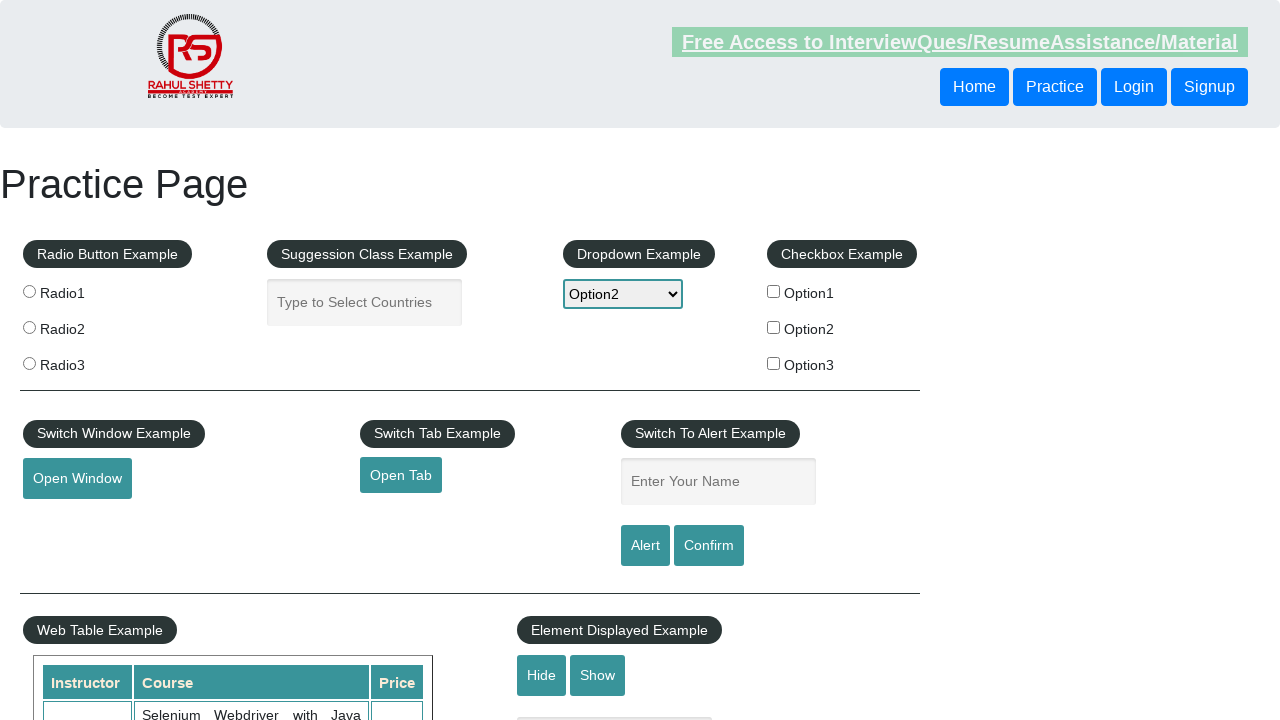

Verified dropdown selection is 'option2'
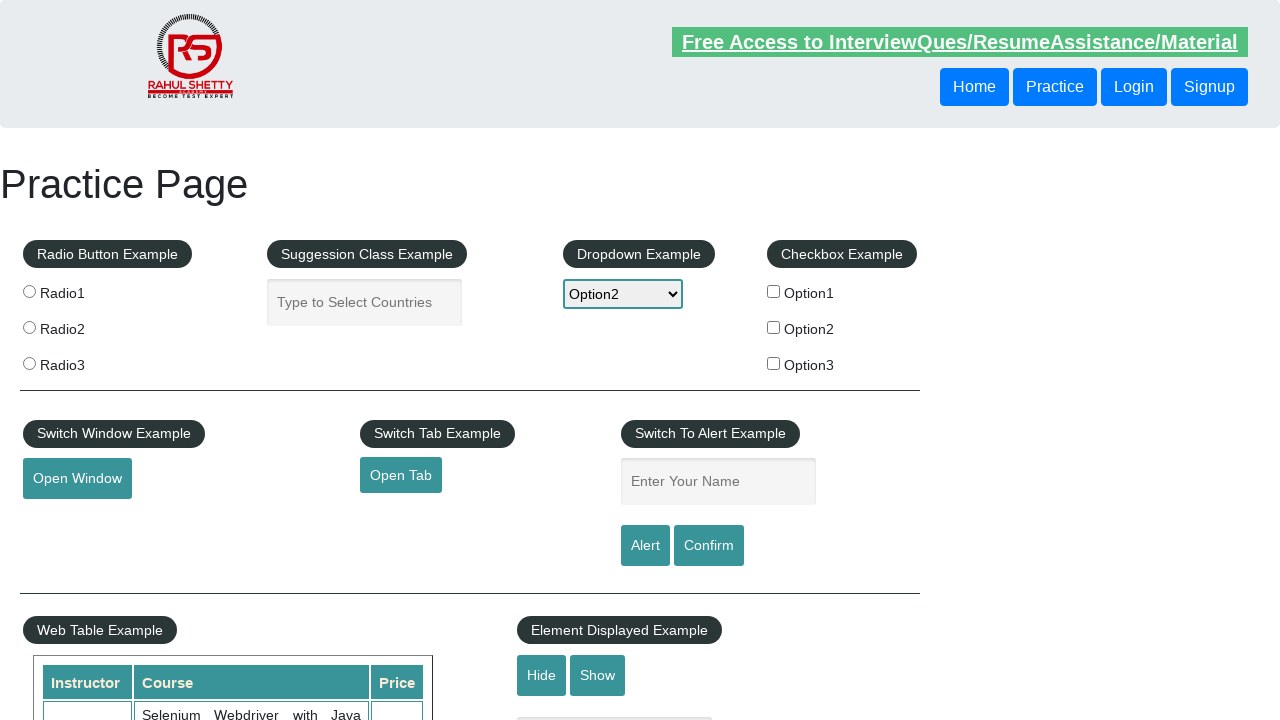

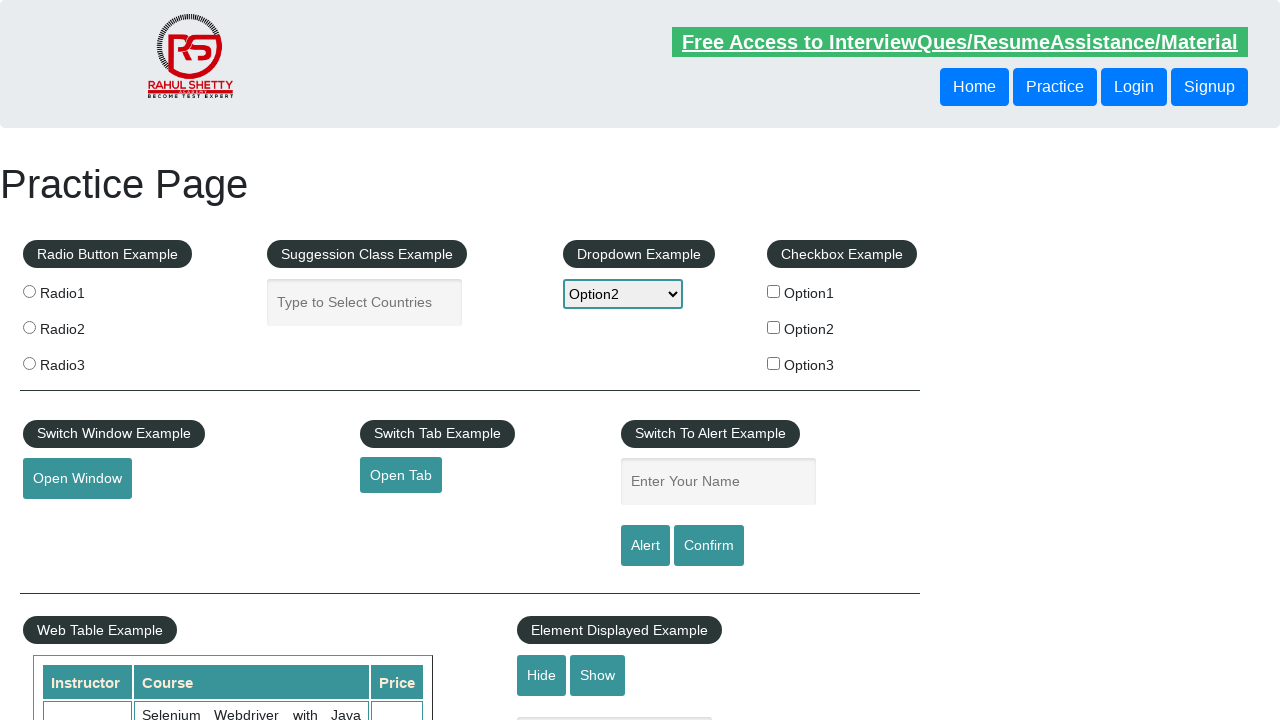